Tests JavaScript alert handling by clicking a button that triggers an alert and accepting it

Starting URL: https://demoqa.com/alerts

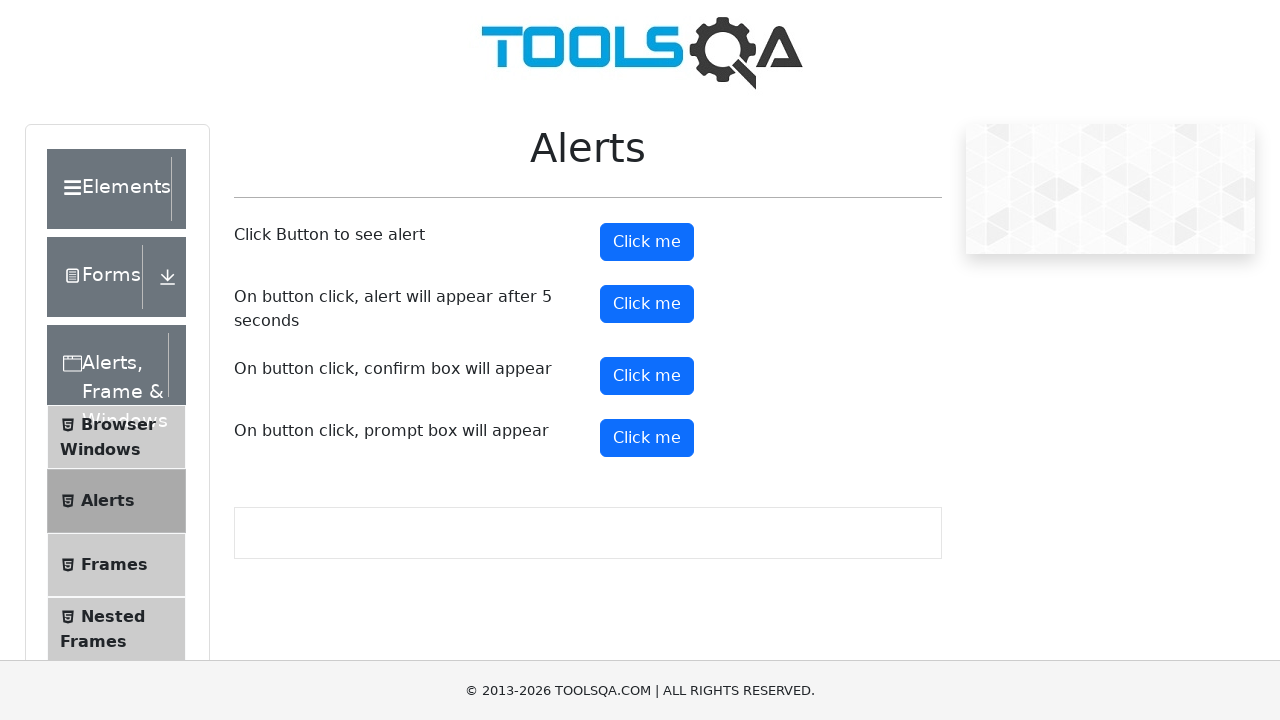

Page loaded - DOM content ready
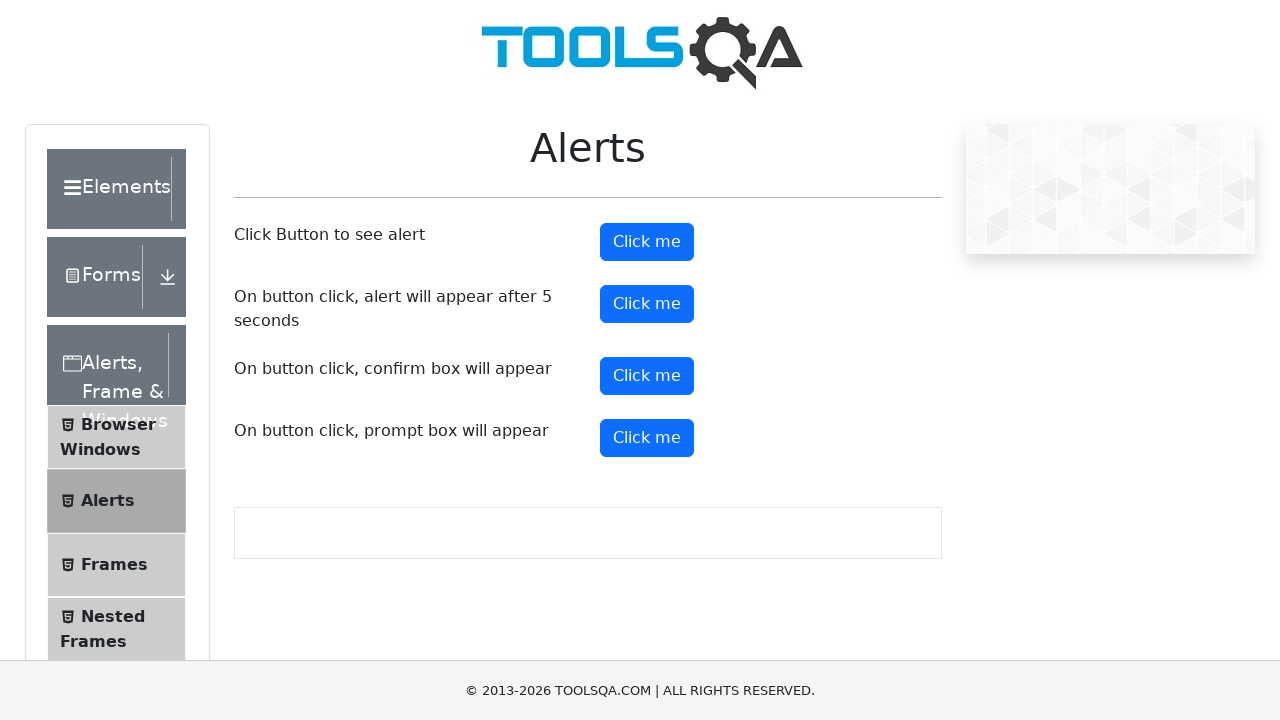

Set up dialog handler to automatically accept alerts
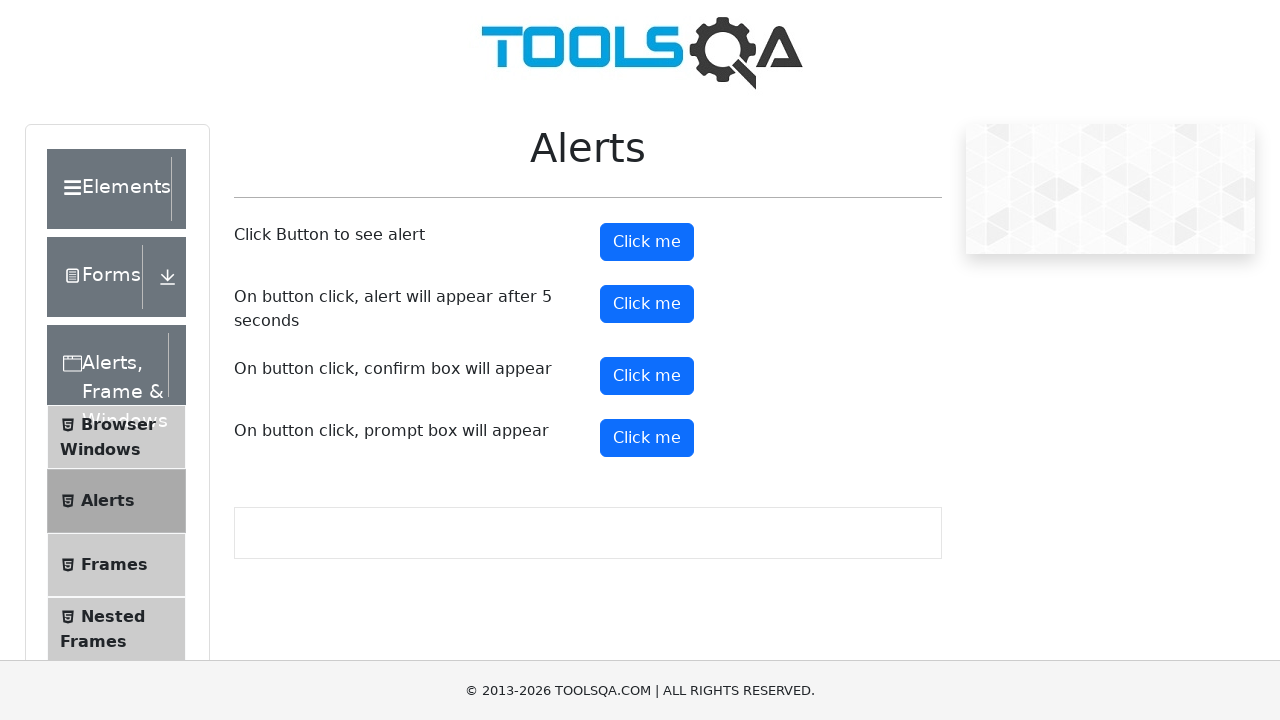

Clicked alert button to trigger JavaScript alert at (647, 242) on #alertButton
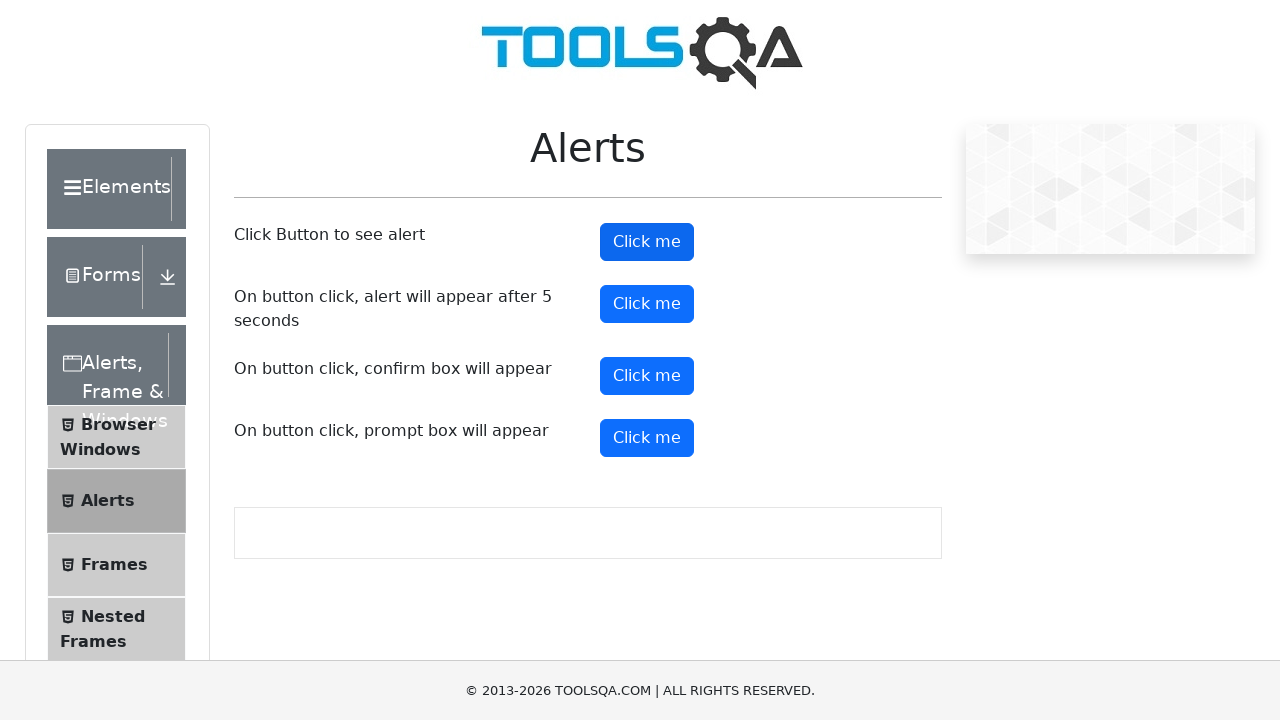

Alert was accepted and handled
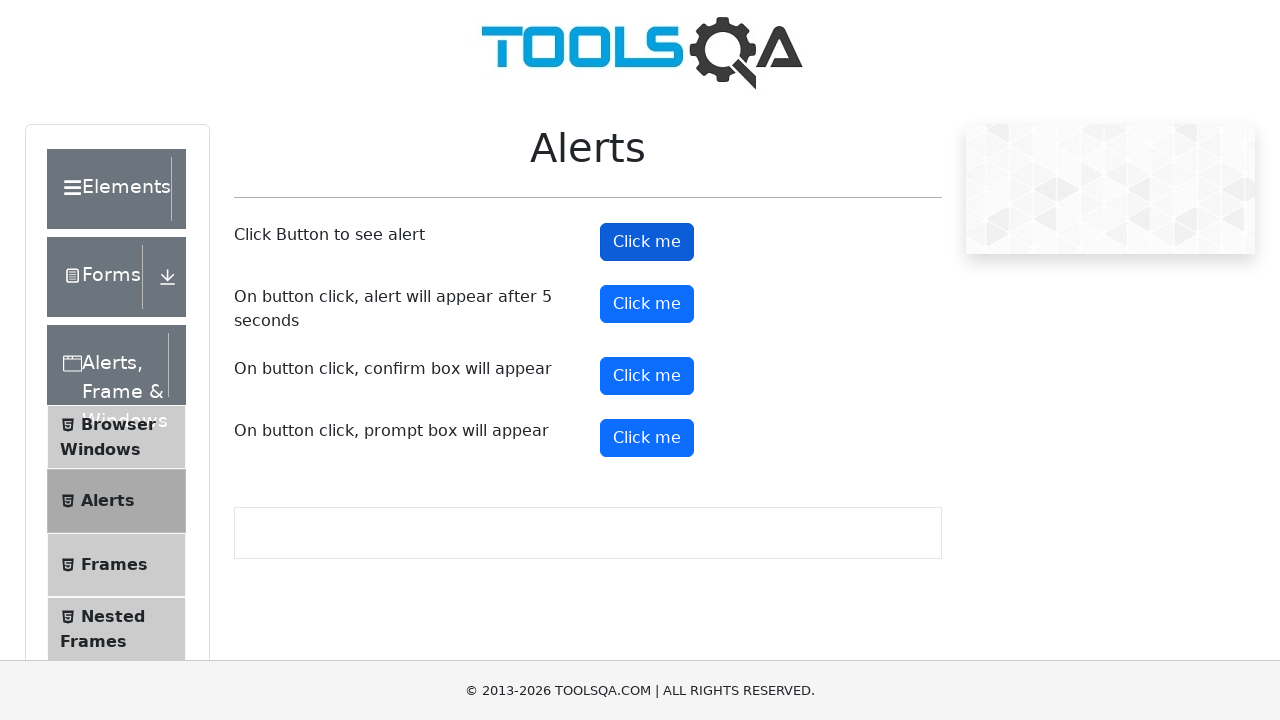

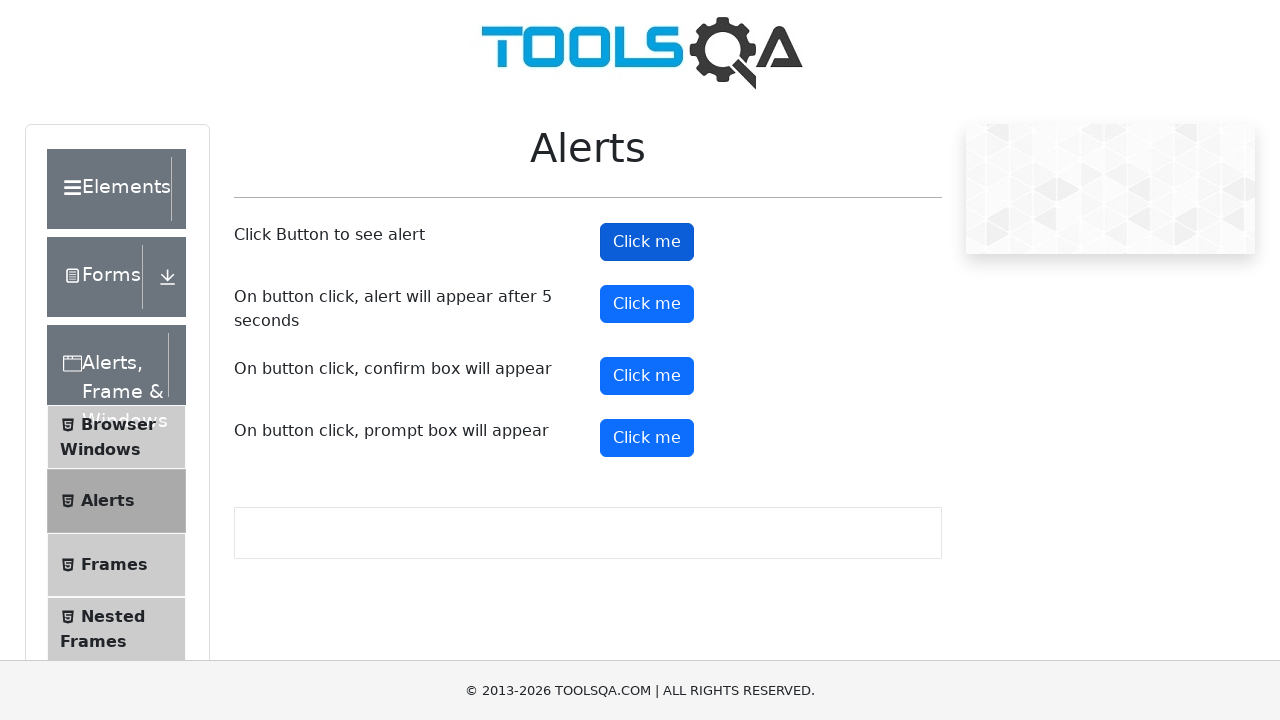